Tests finding and clicking the first text input element using XPath position() function

Starting URL: https://www.tutorialspoint.com/index.htm

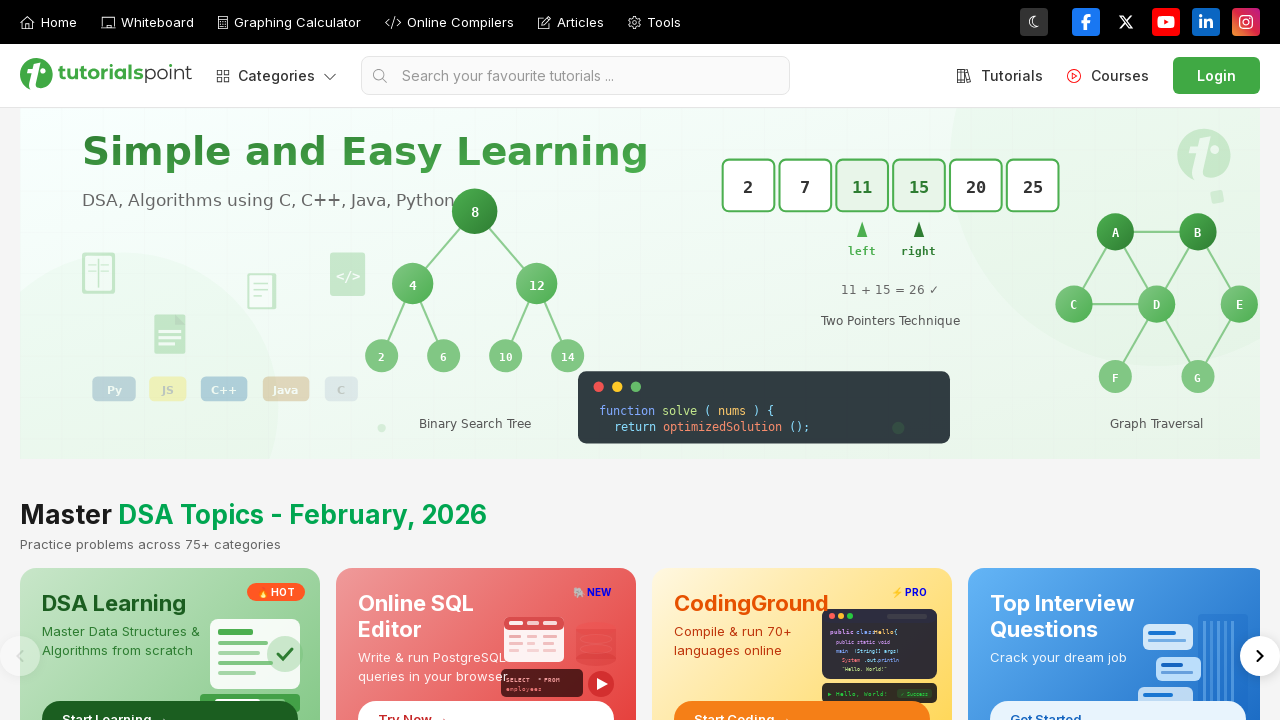

Navigated to TutorialsPoint homepage
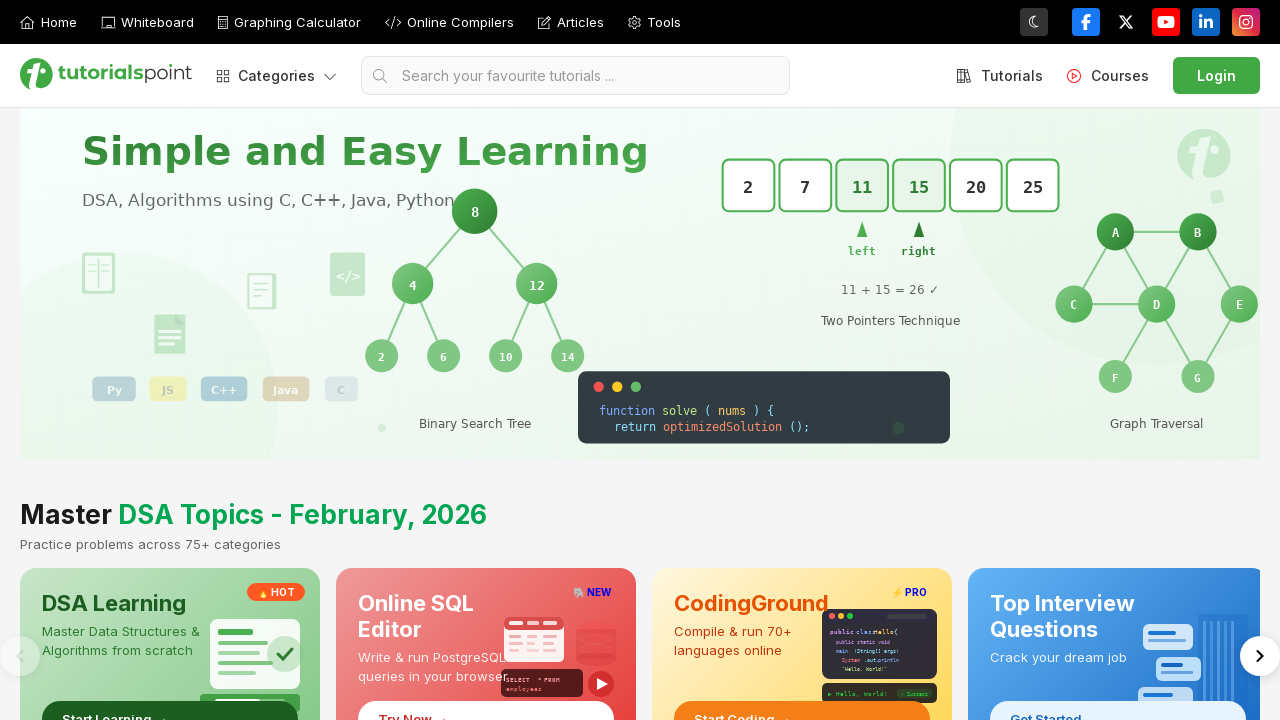

Clicked the first text input element using XPath position() function at (576, 76) on xpath=//input[@type='text'][position()=1]
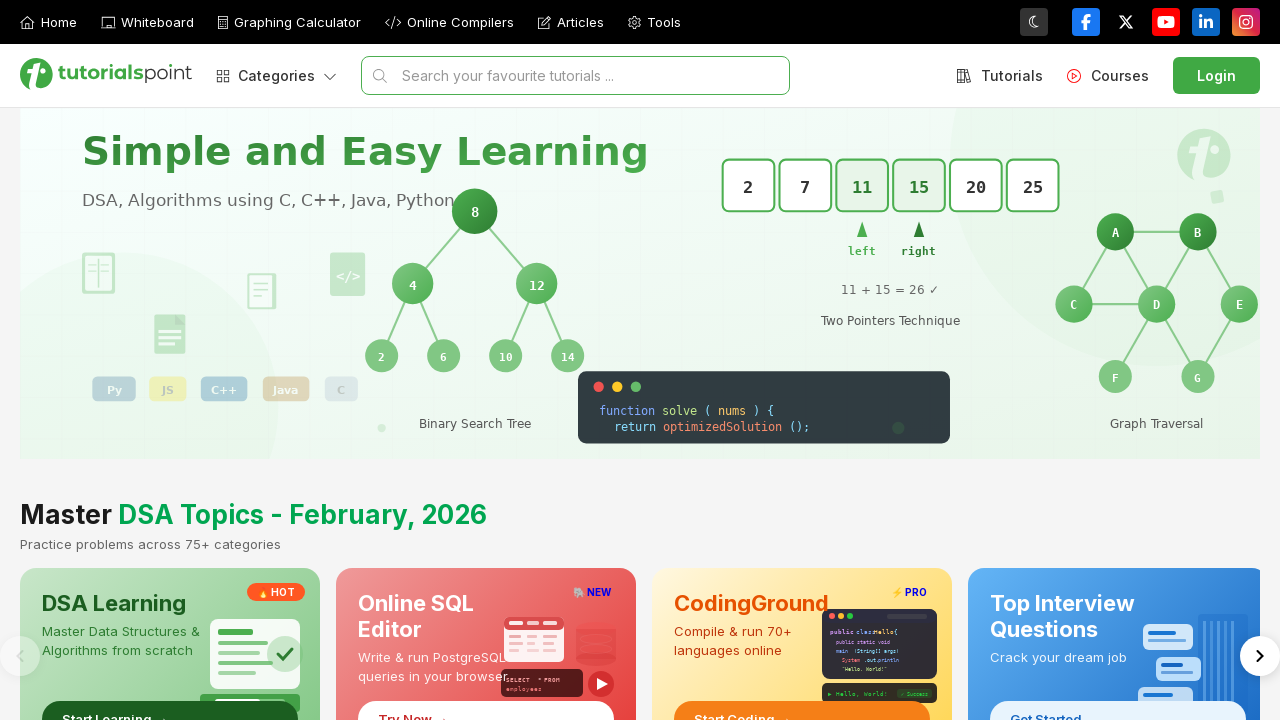

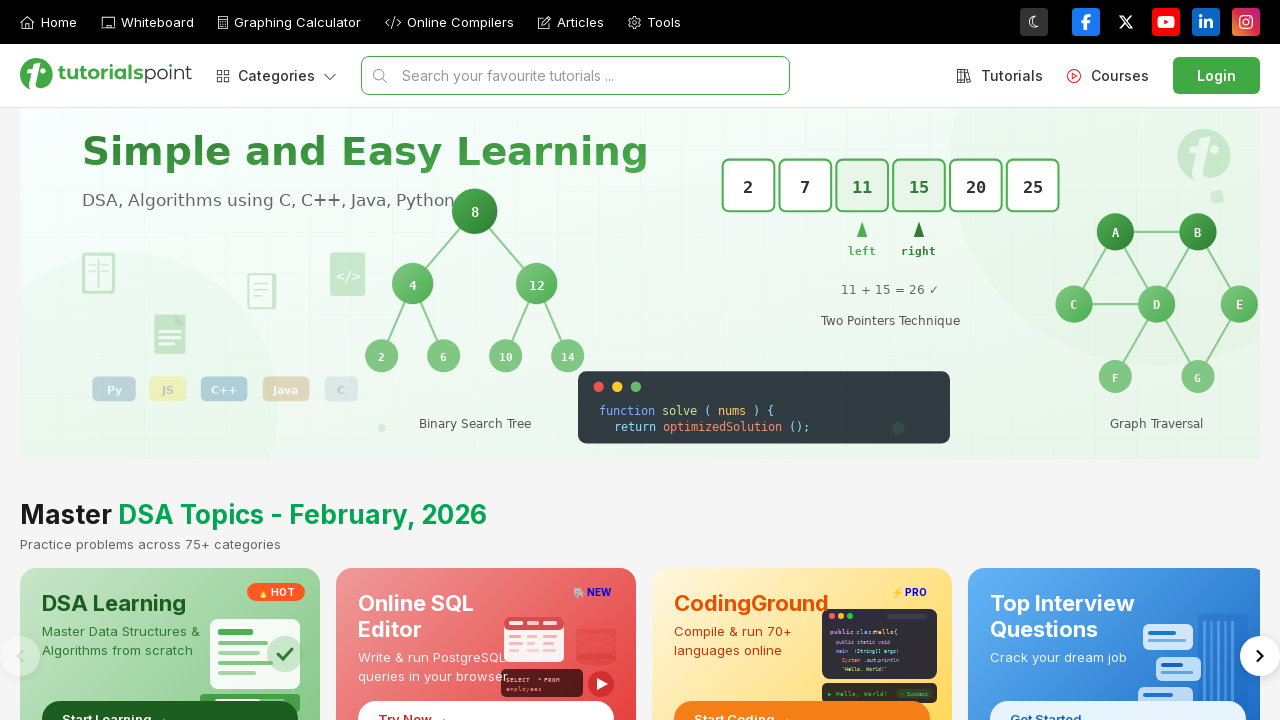